Tests handling a JavaScript prompt dialog by clicking a button, entering text into the prompt, and accepting it

Starting URL: https://automationfc.github.io/basic-form/index.html

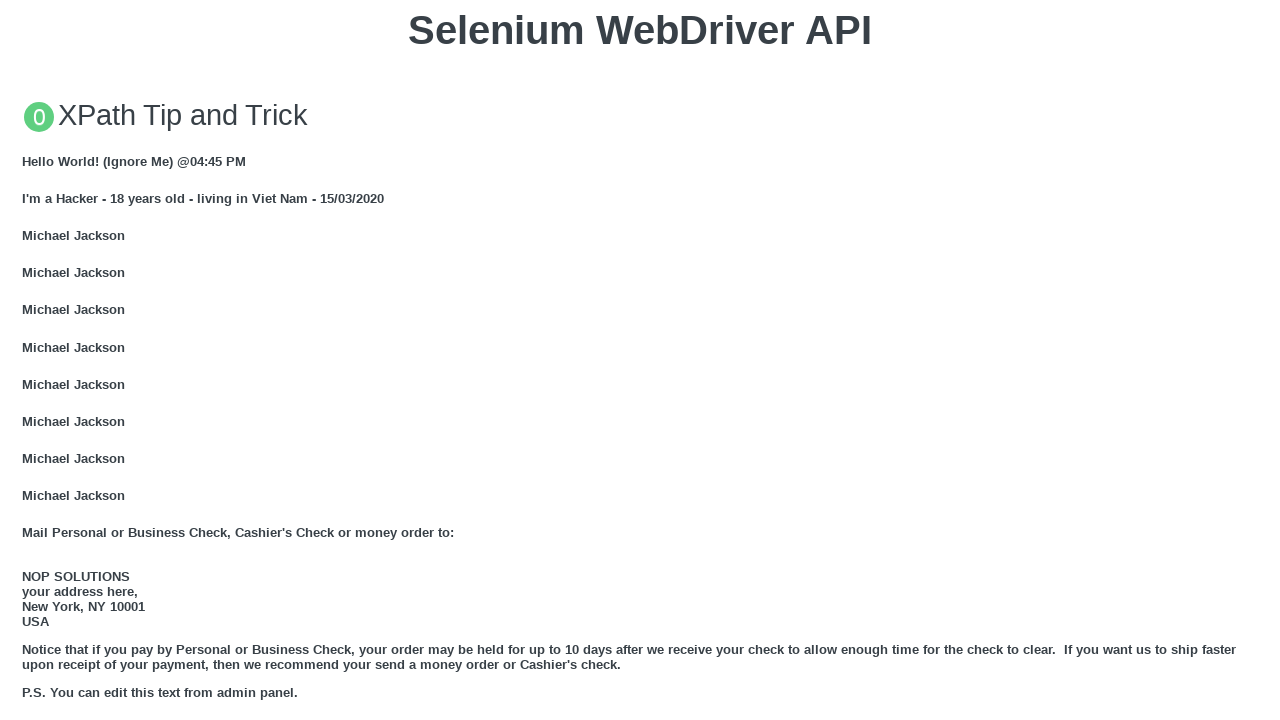

Set up dialog handler to accept prompt with text 'Automation FC'
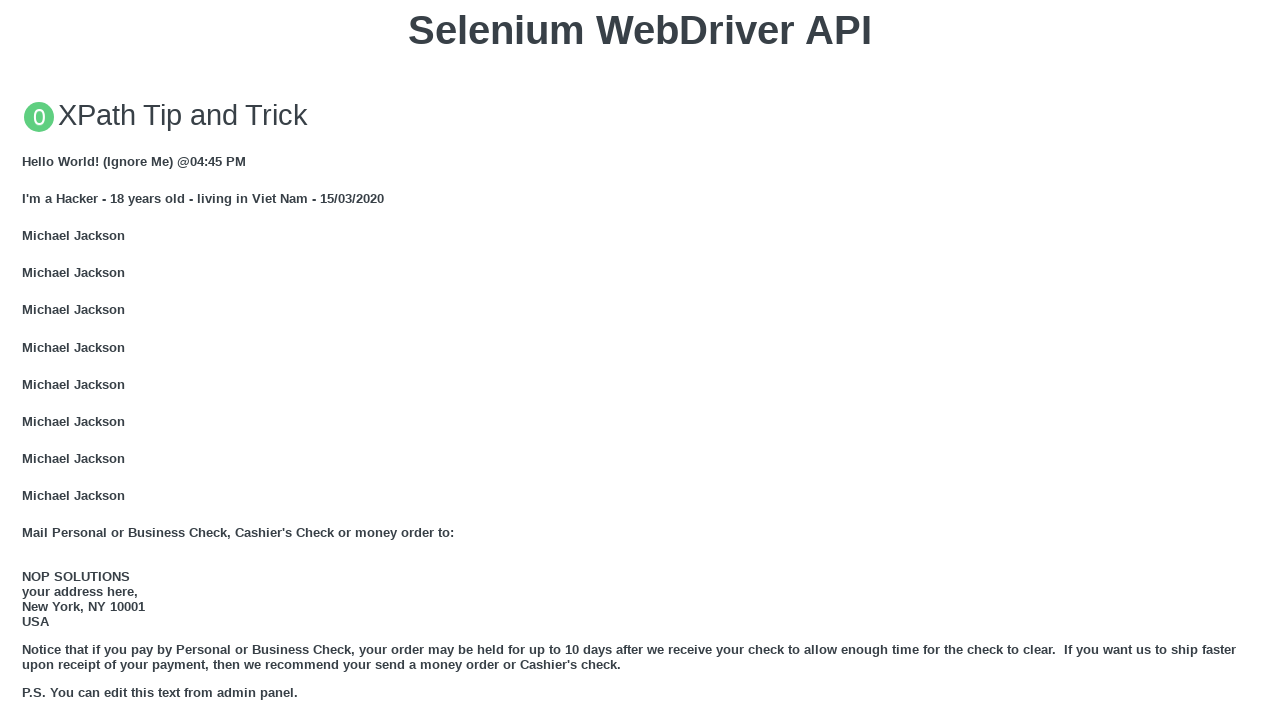

Clicked 'Click for JS Prompt' button to trigger JavaScript prompt dialog at (640, 360) on xpath=//button[normalize-space()='Click for JS Prompt']
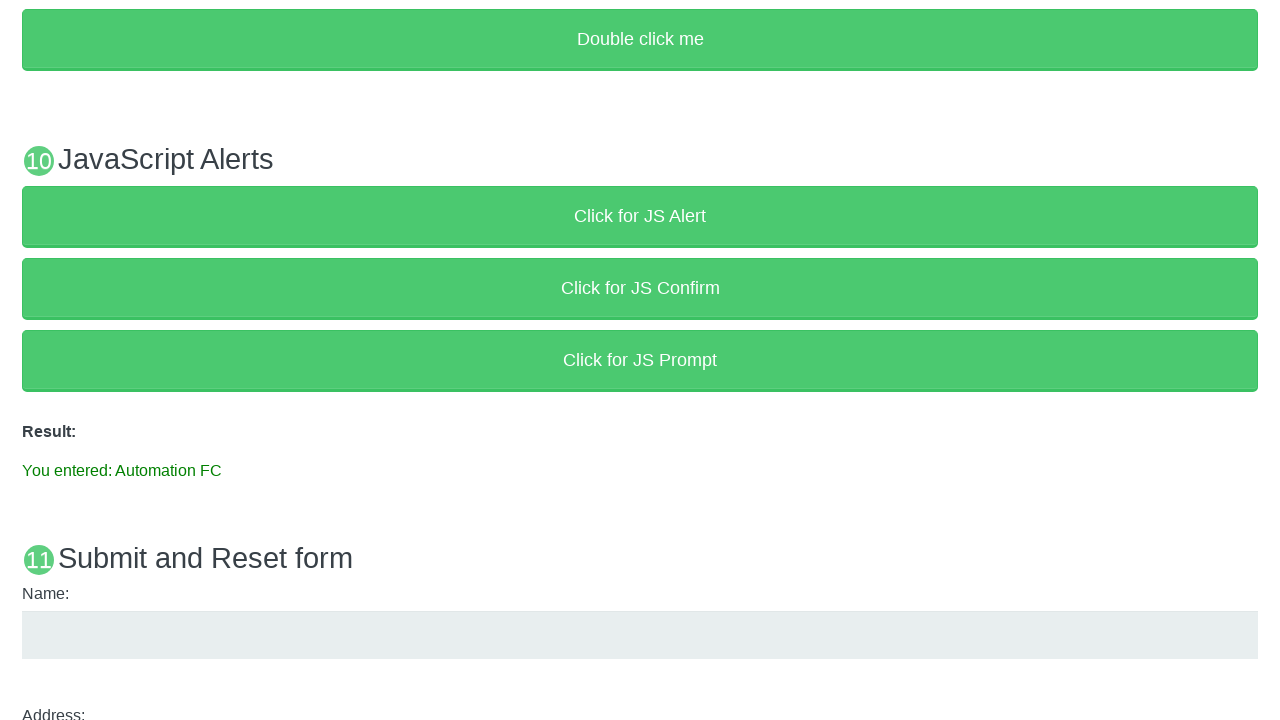

Verified result text displays 'You entered: Automation FC'
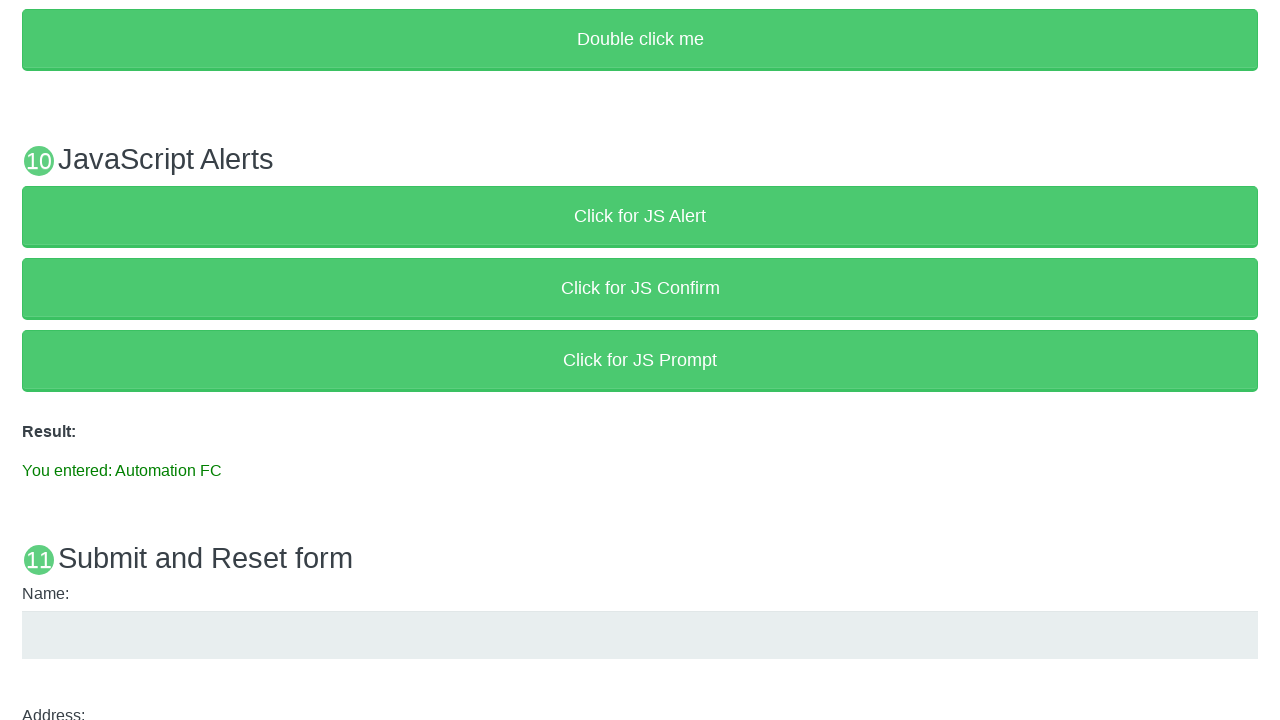

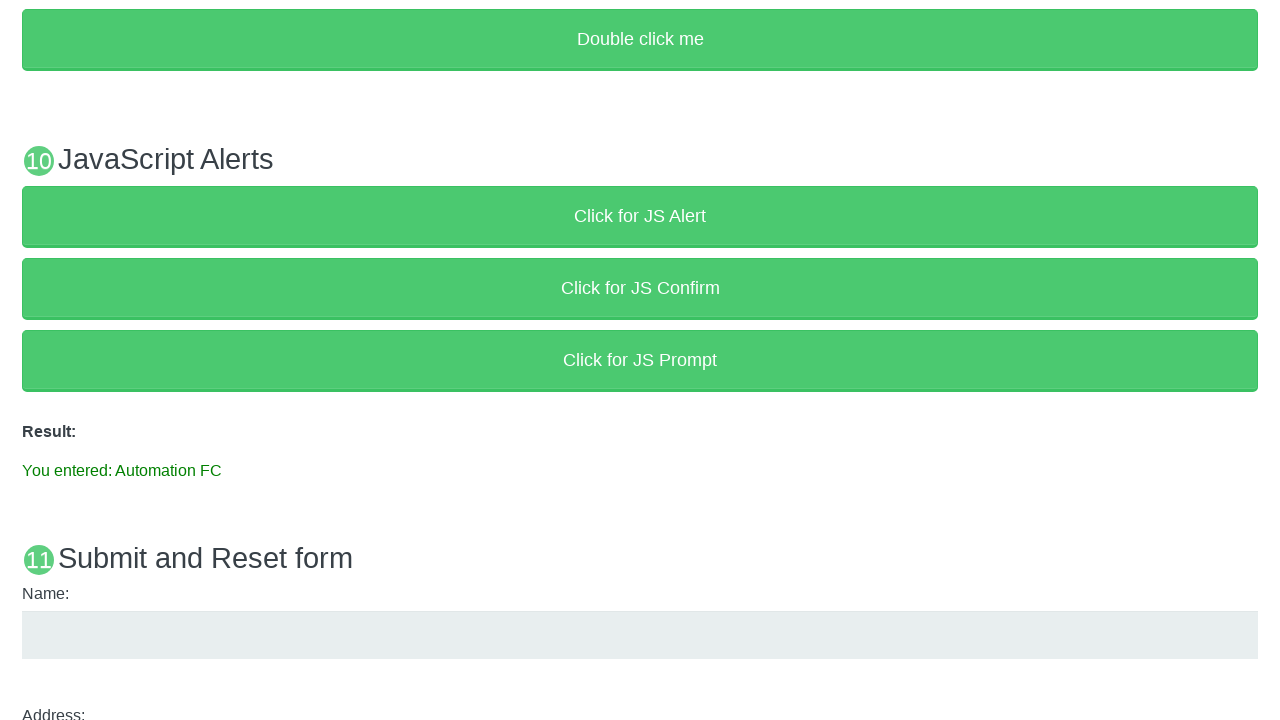